Tests an e-commerce grocery shopping flow by adding specific vegetables (Cucumber, Broccoli, Beetroot) to cart, proceeding to checkout, and applying a promo code to verify discount functionality.

Starting URL: https://rahulshettyacademy.com/seleniumPractise/

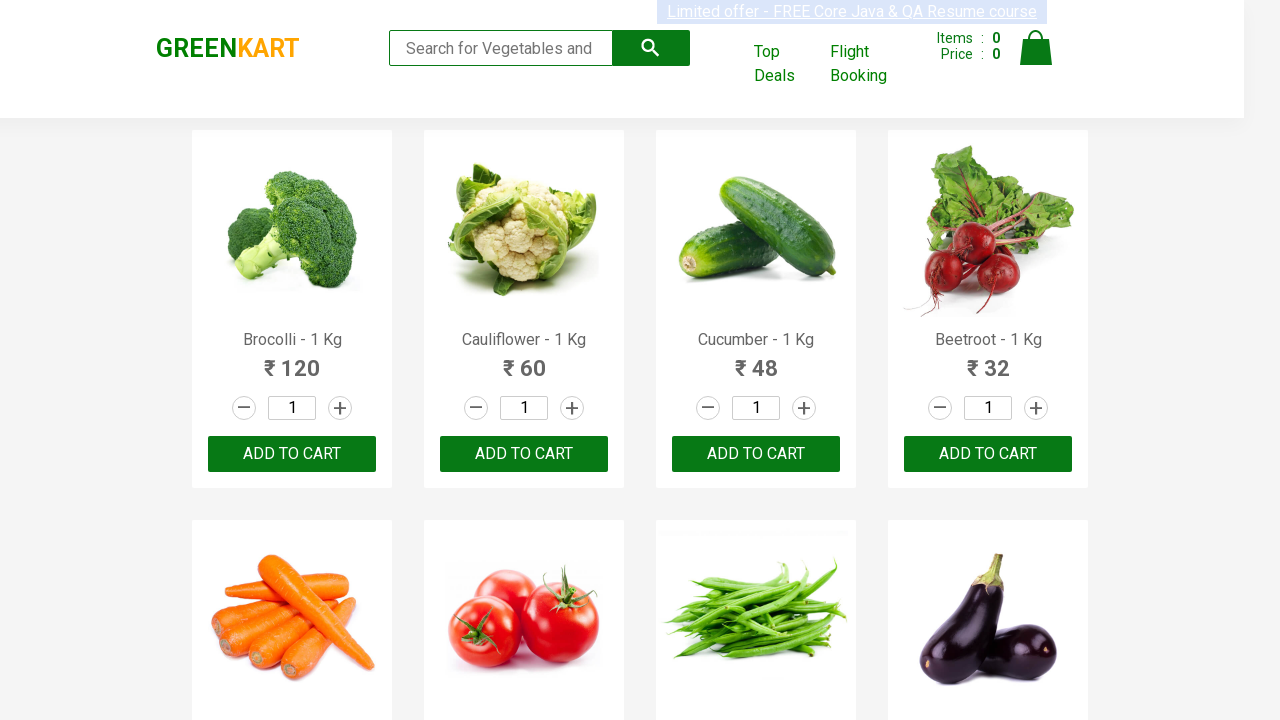

Waited for product names to load
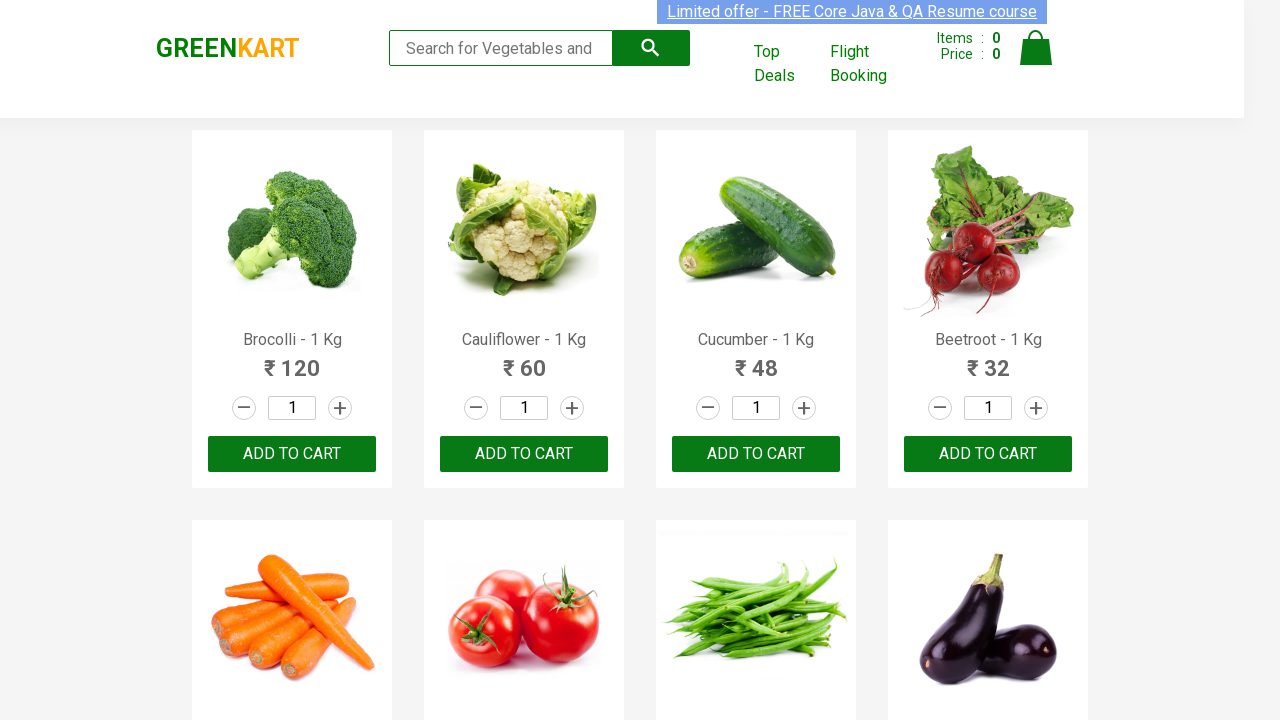

Retrieved all product name elements
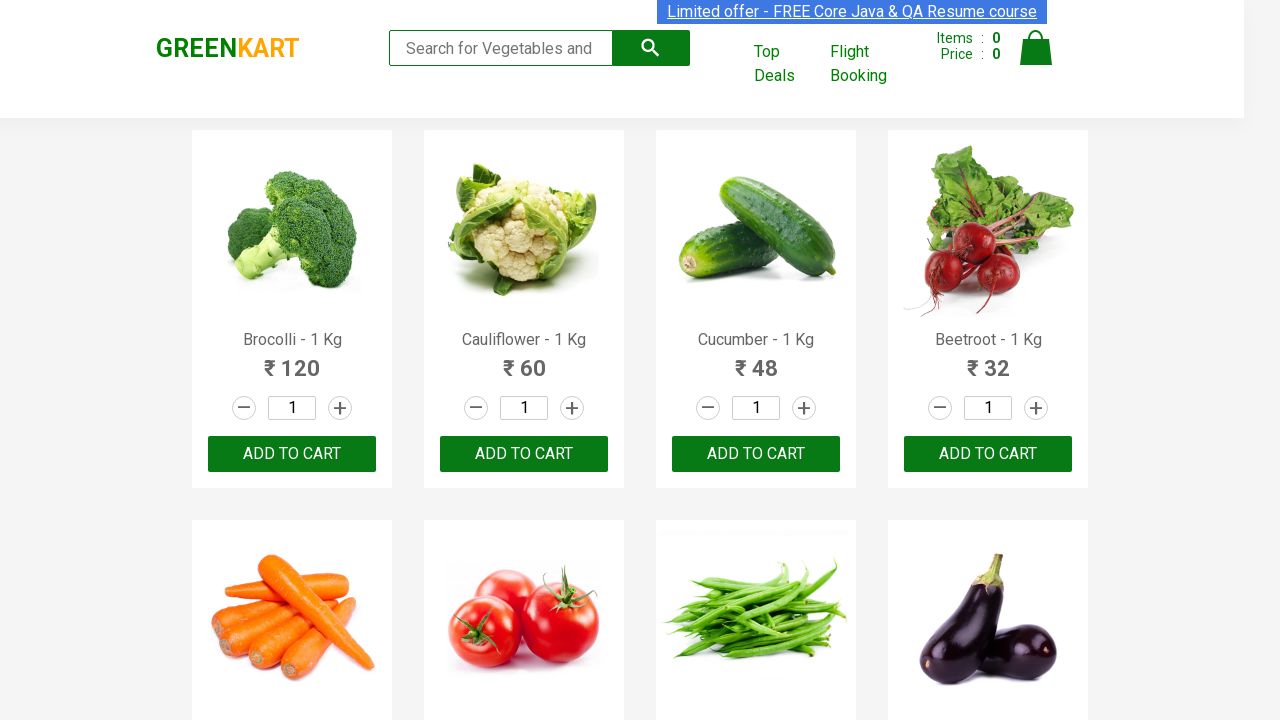

Retrieved all add to cart buttons
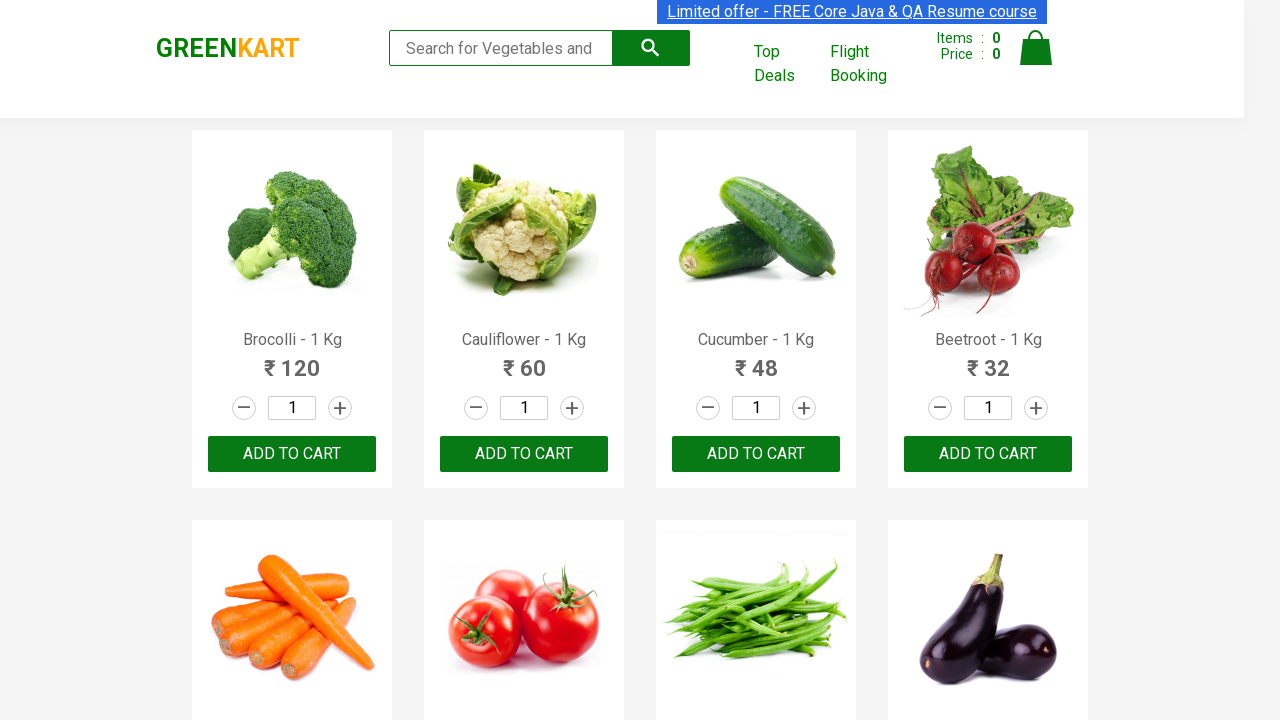

Clicked add to cart button for Brocolli
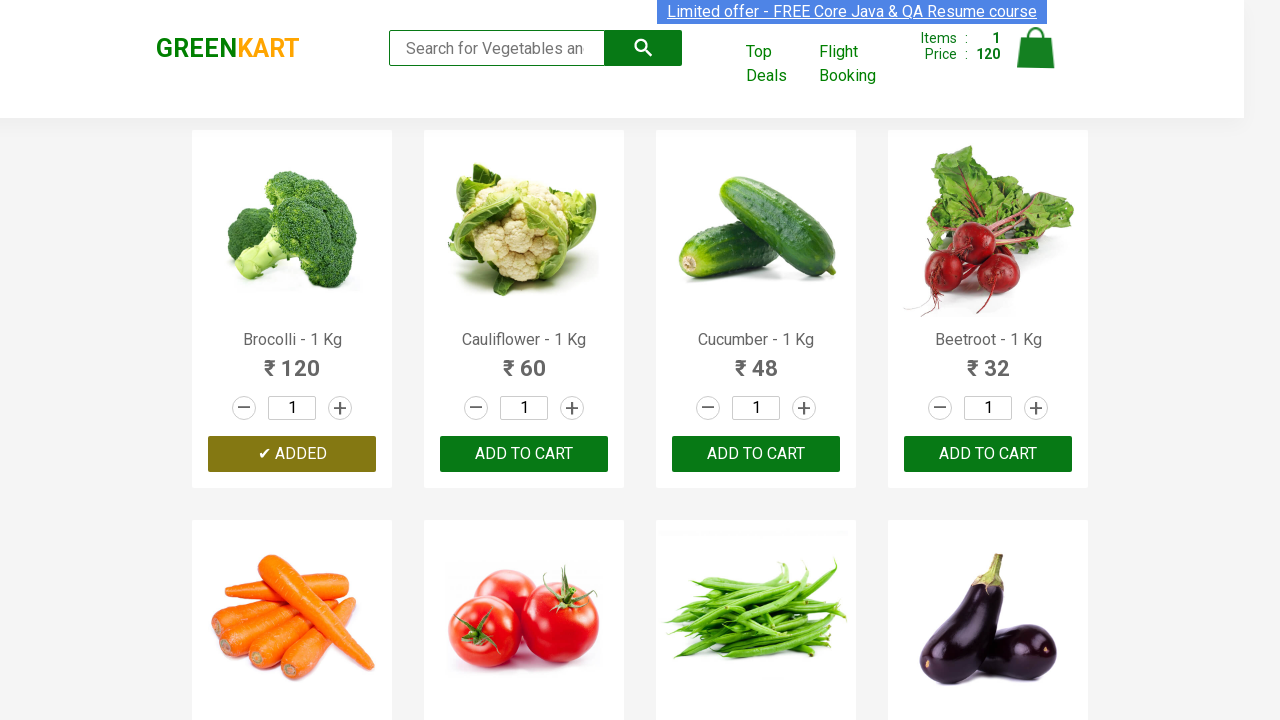

Waited 1 second for cart to update after adding Brocolli
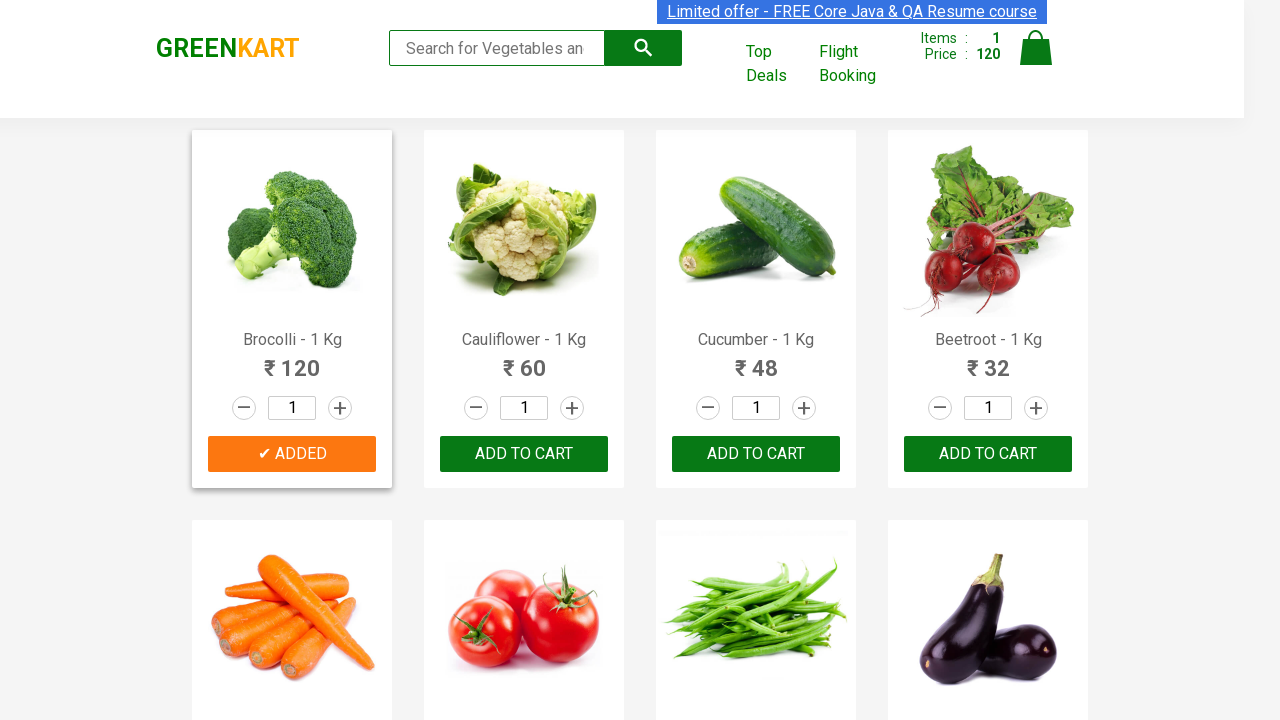

Clicked add to cart button for Cucumber
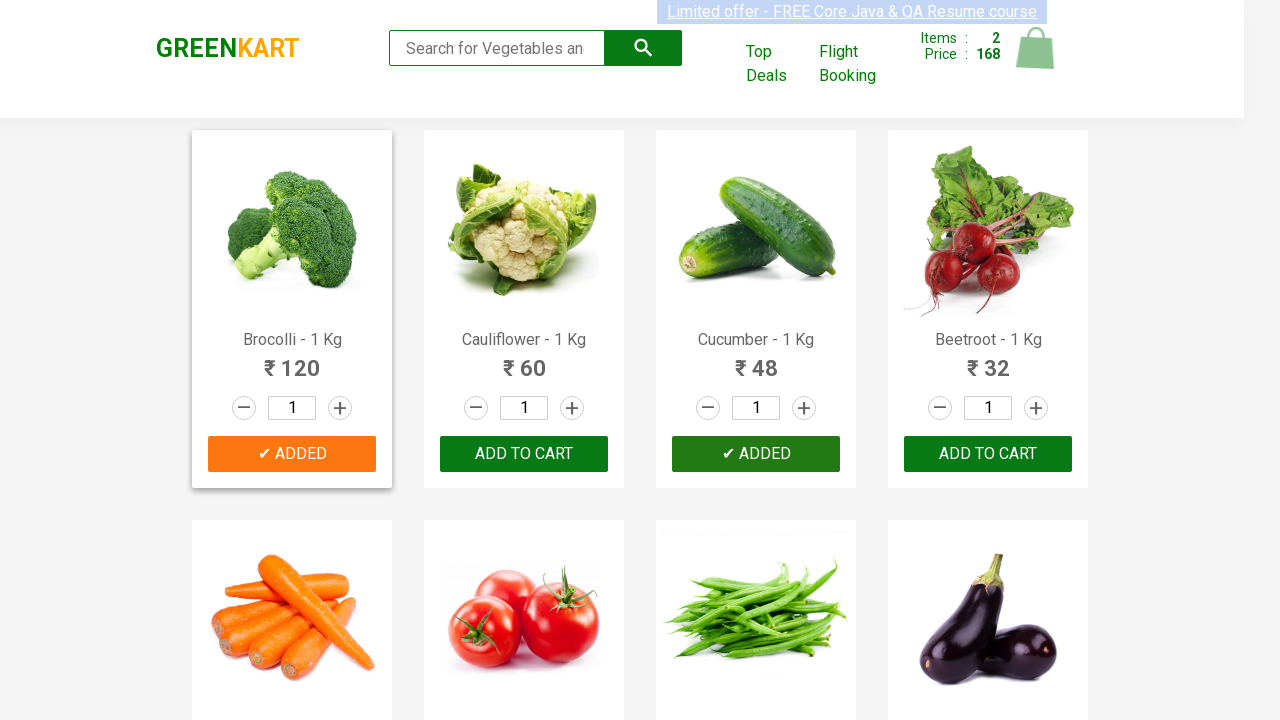

Waited 1 second for cart to update after adding Cucumber
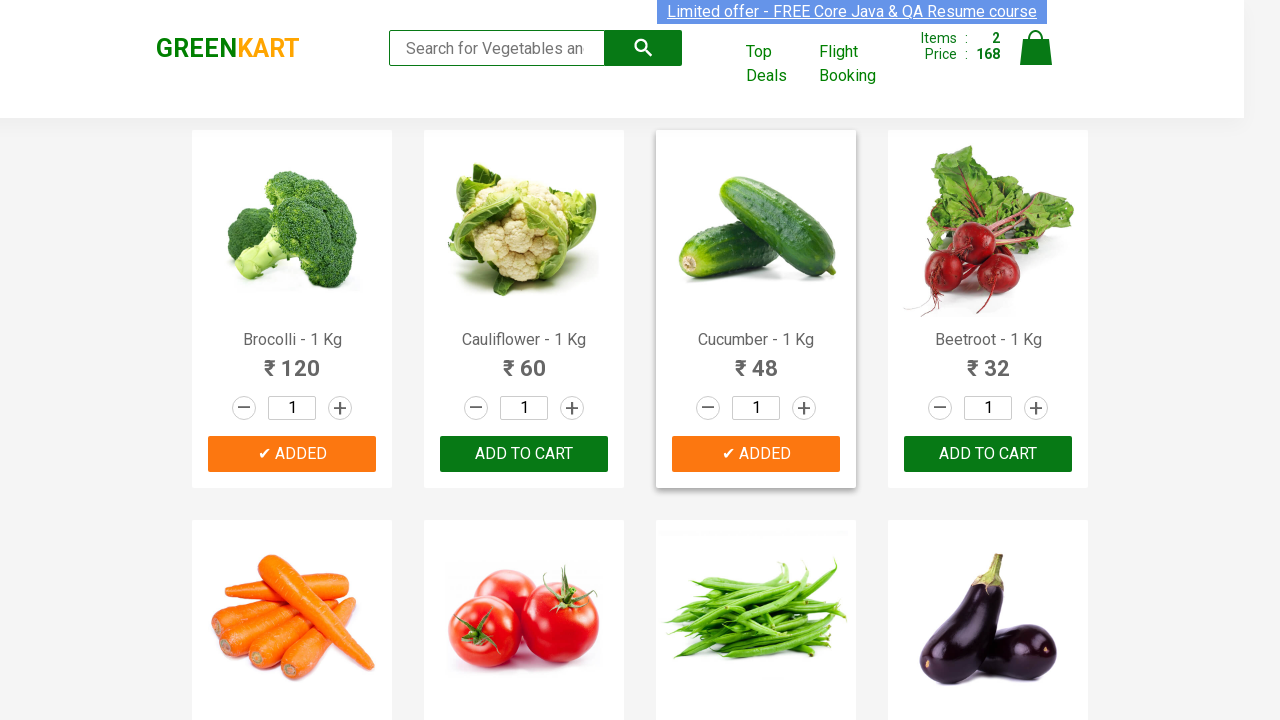

Clicked add to cart button for Beetroot
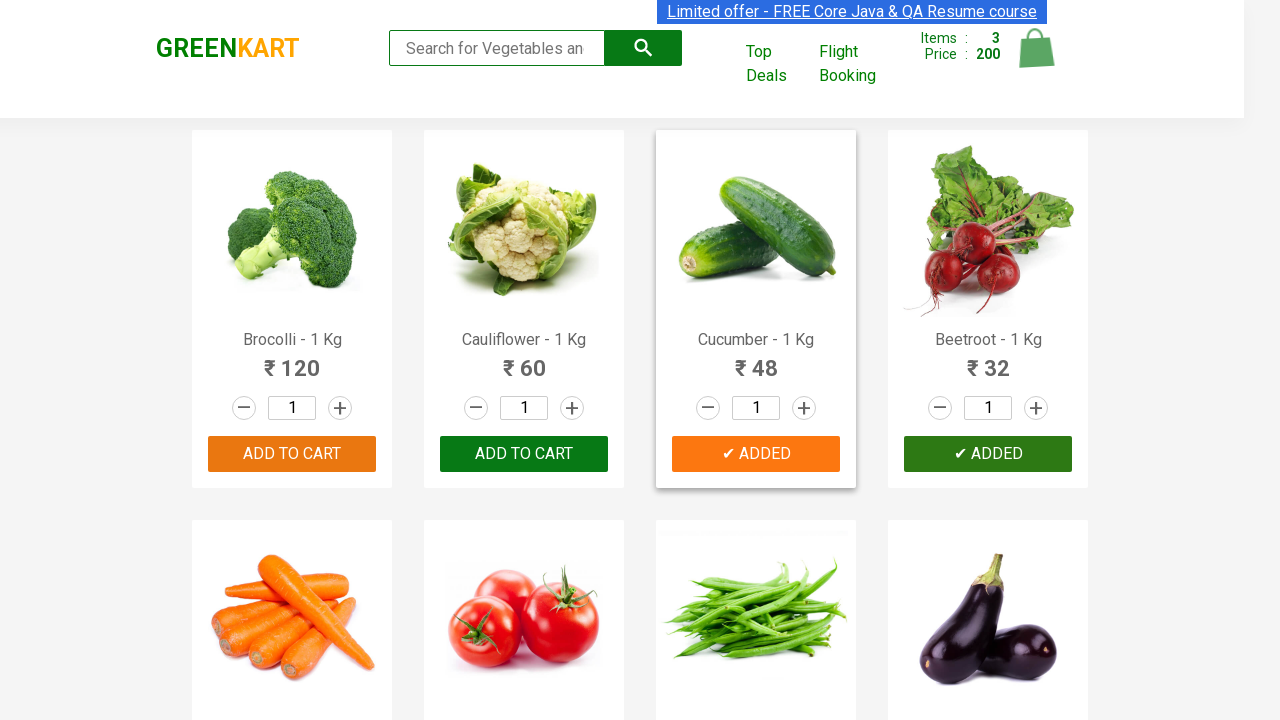

Waited 1 second for cart to update after adding Beetroot
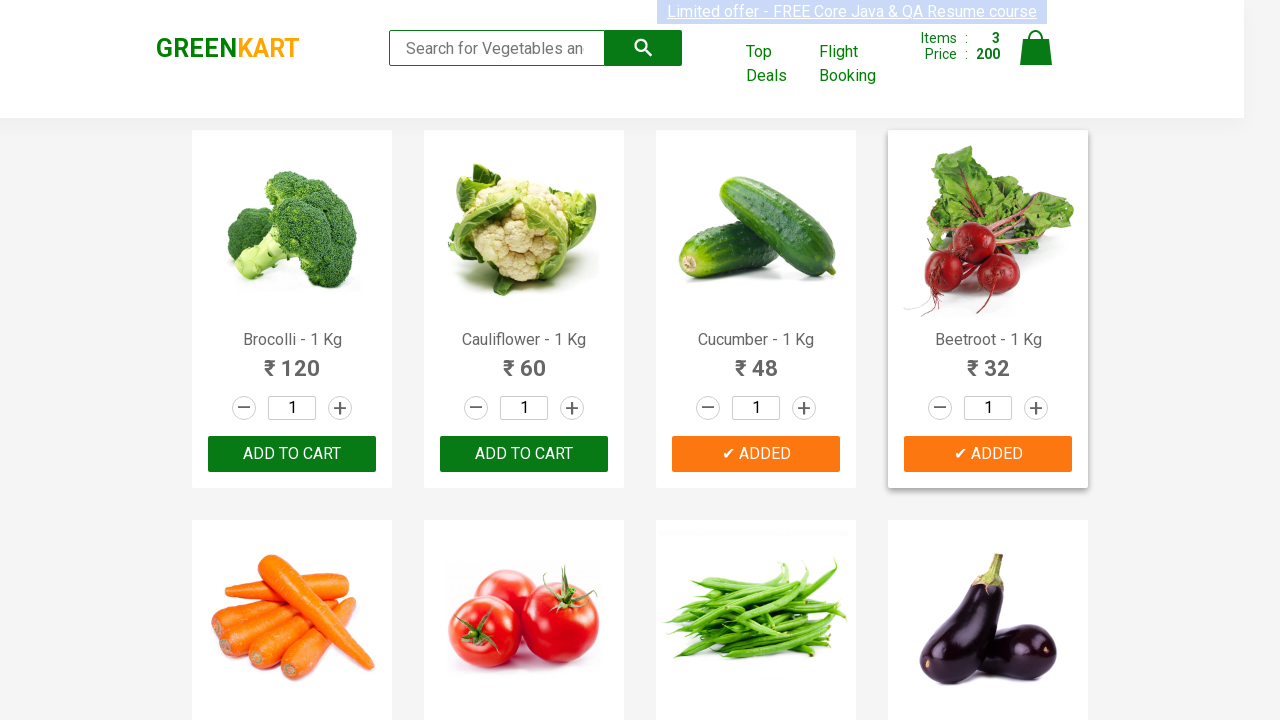

Clicked on cart icon at (1036, 48) on img[alt='Cart']
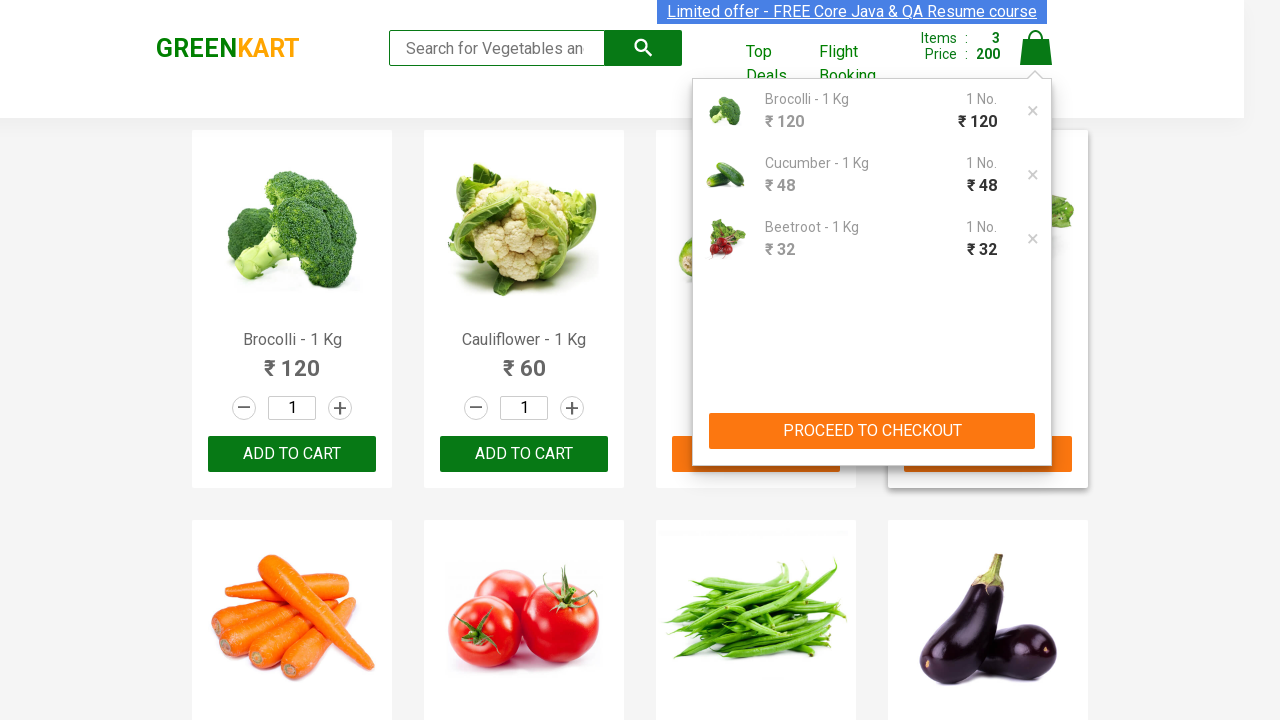

Clicked proceed to checkout button at (872, 431) on button:has-text('PROCEED TO CHECKOUT')
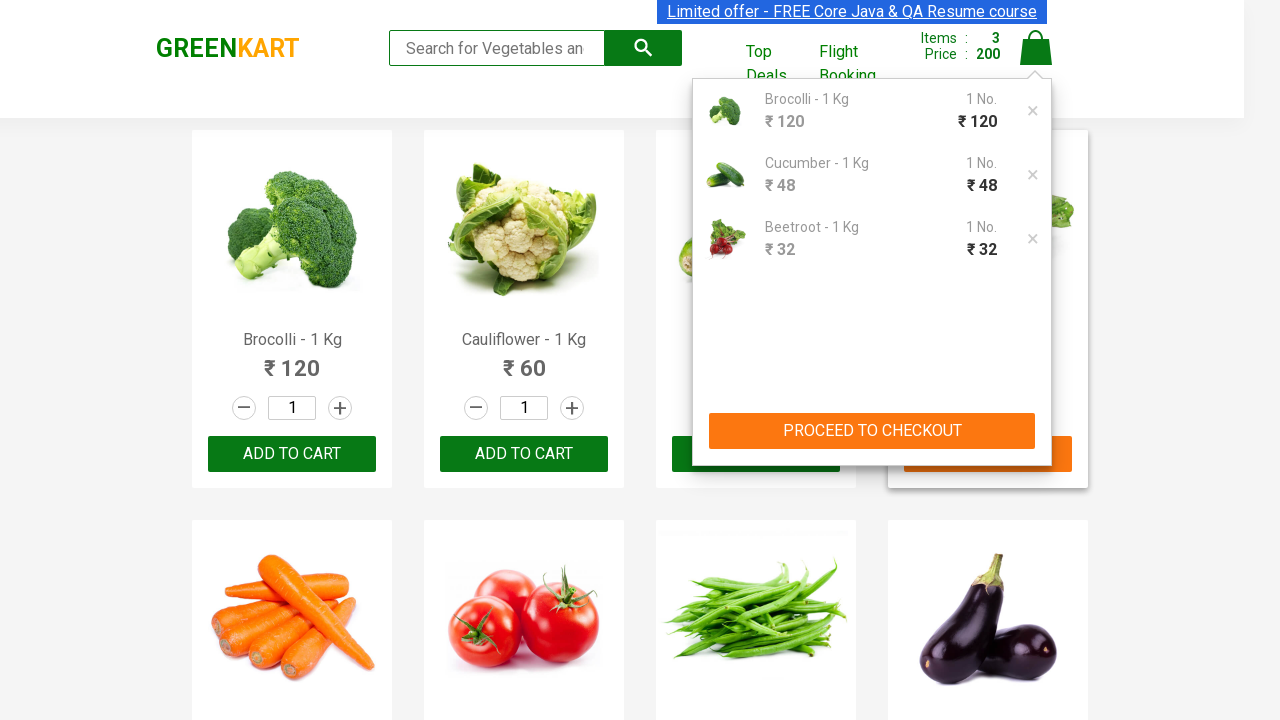

Waited for promo code input field to be visible
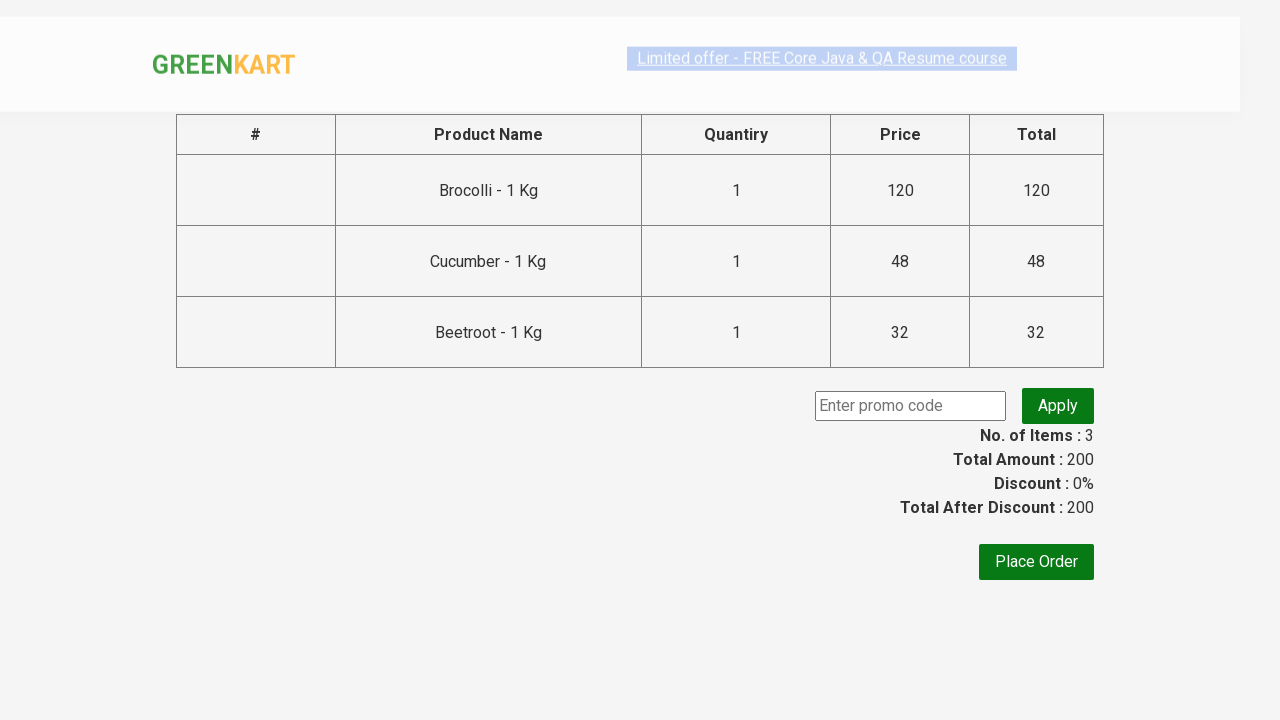

Filled promo code field with 'rahulshettyacademy' on input.promoCode
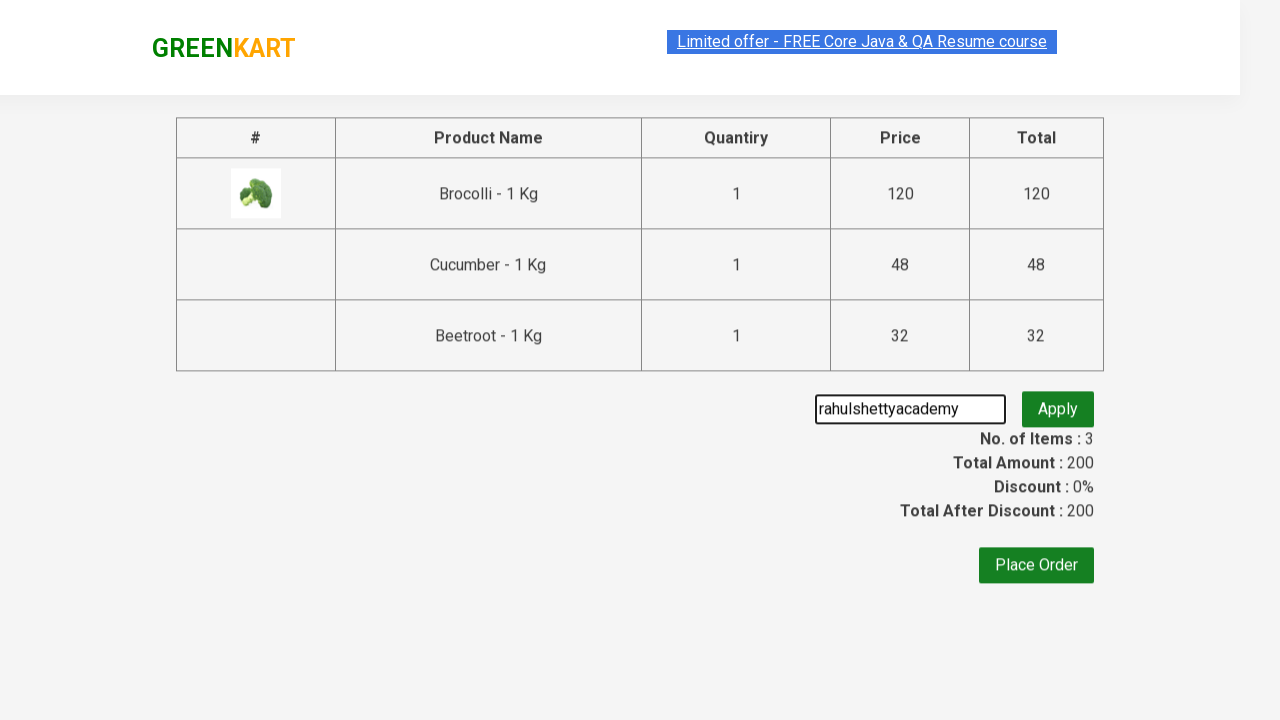

Clicked apply promo button at (1058, 406) on button.promoBtn
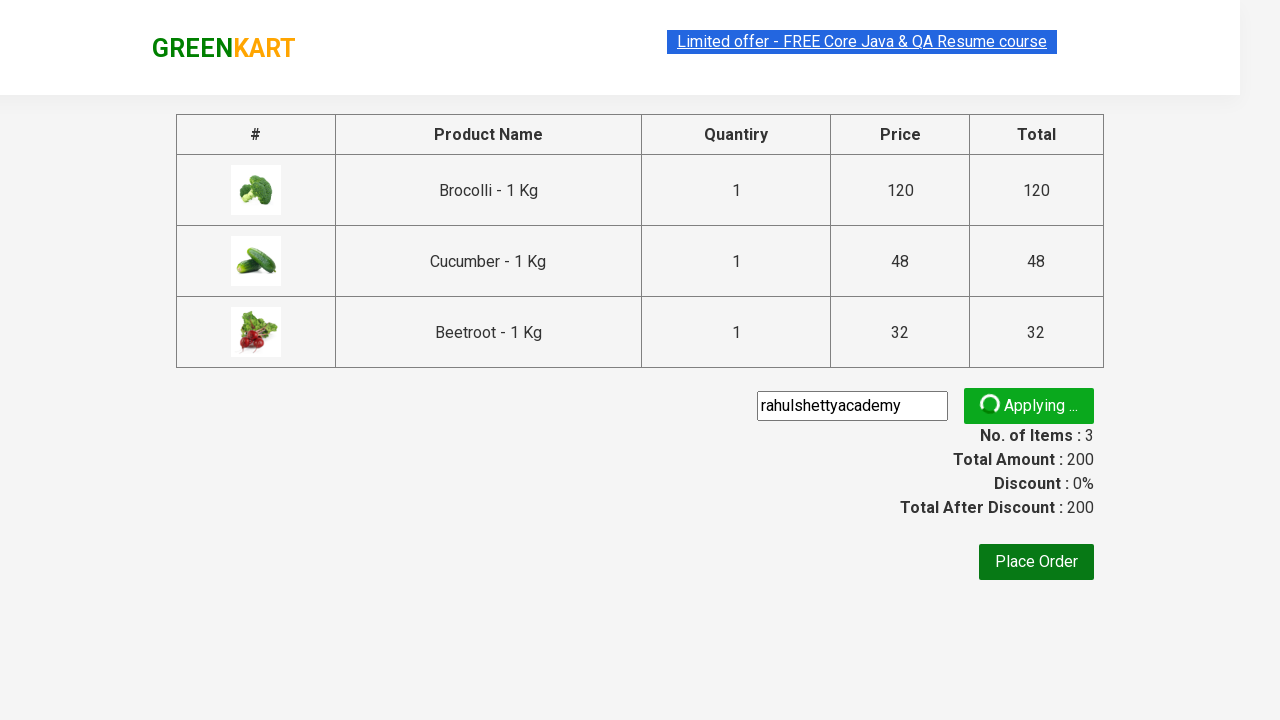

Waited for promo info message to appear, confirming discount was applied
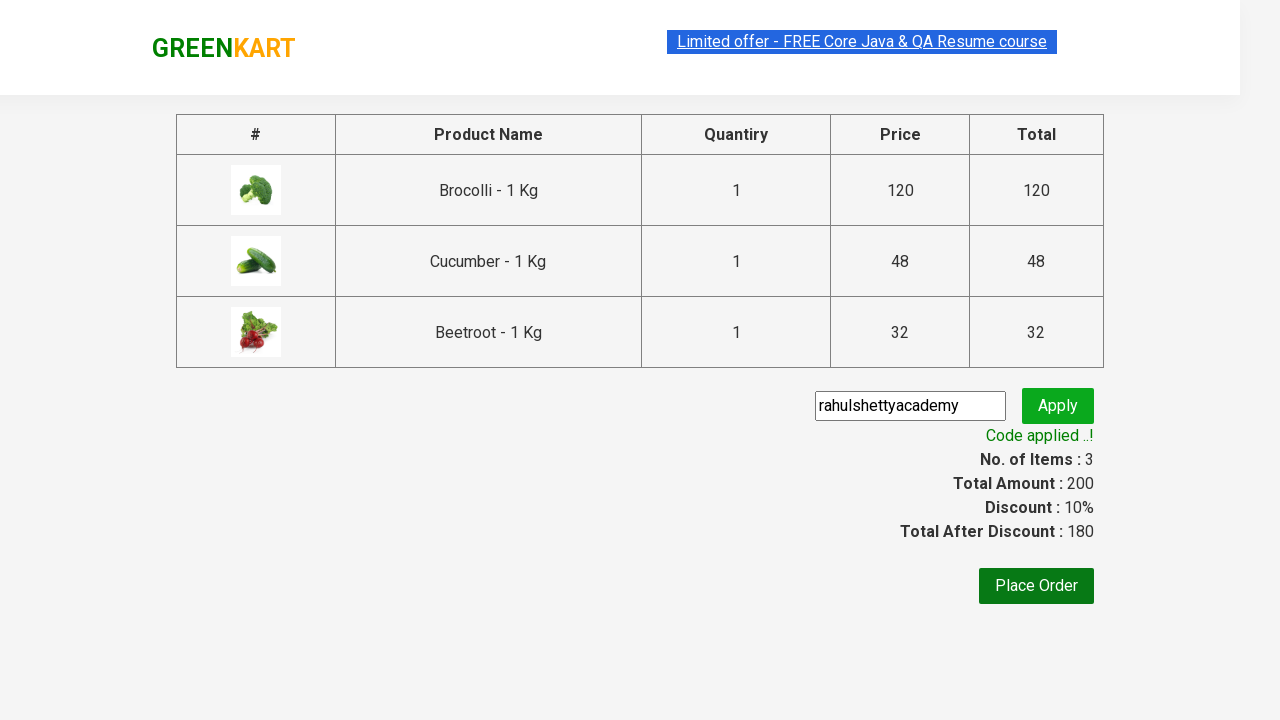

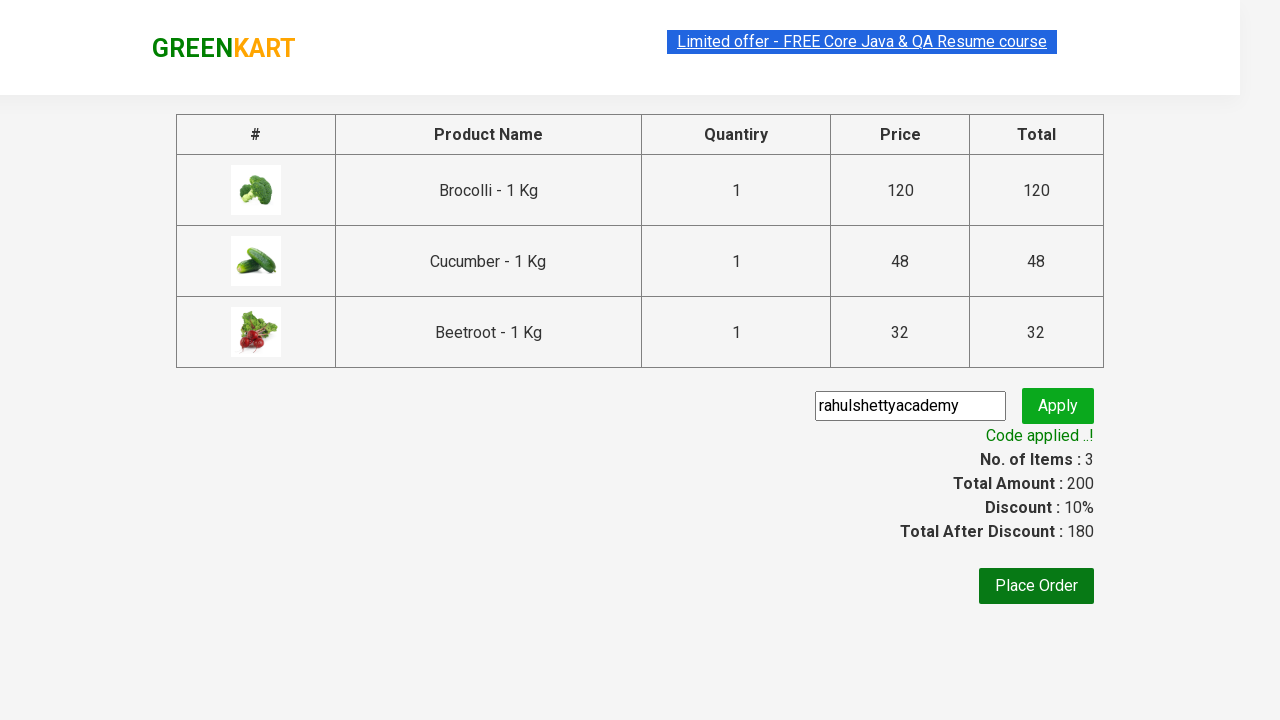